Tests registration form validation when confirm email doesn't match the email field

Starting URL: https://alada.vn/tai-khoan/dang-ky.html

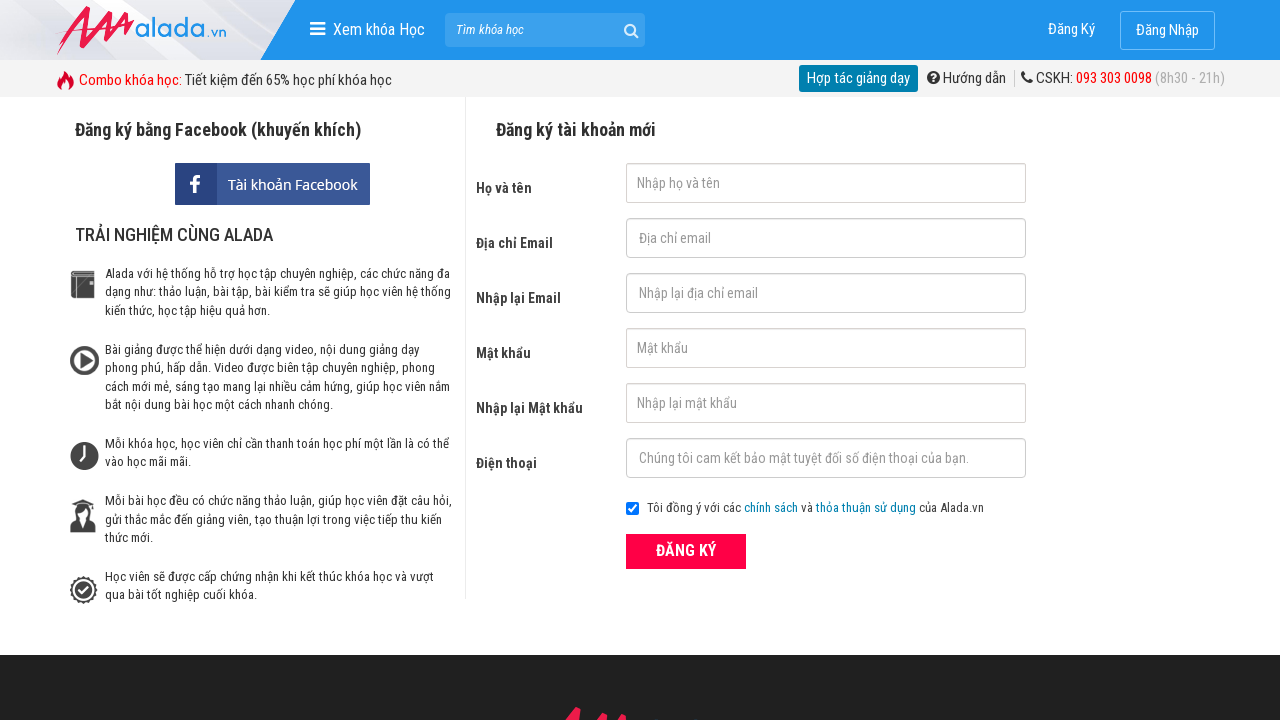

Filled first name field with 'Thanh Thanh Hoa' on #txtFirstname
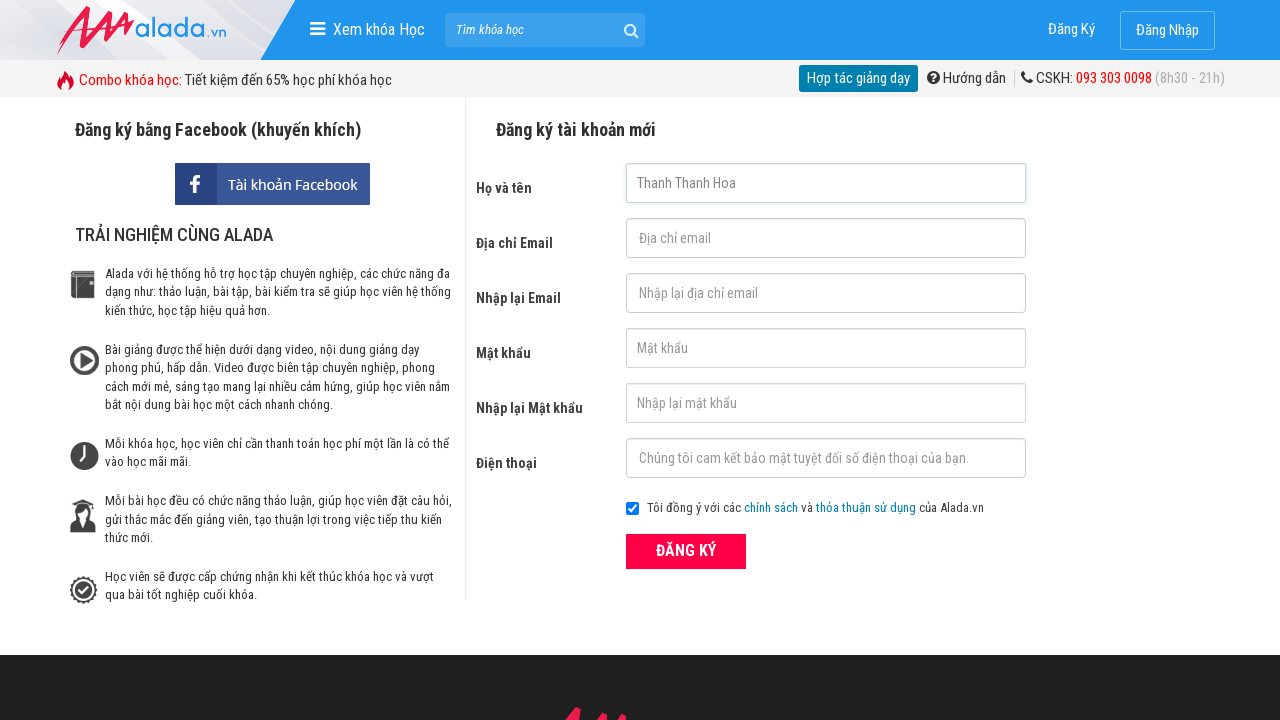

Filled email field with 'hoa@email.com' on #txtEmail
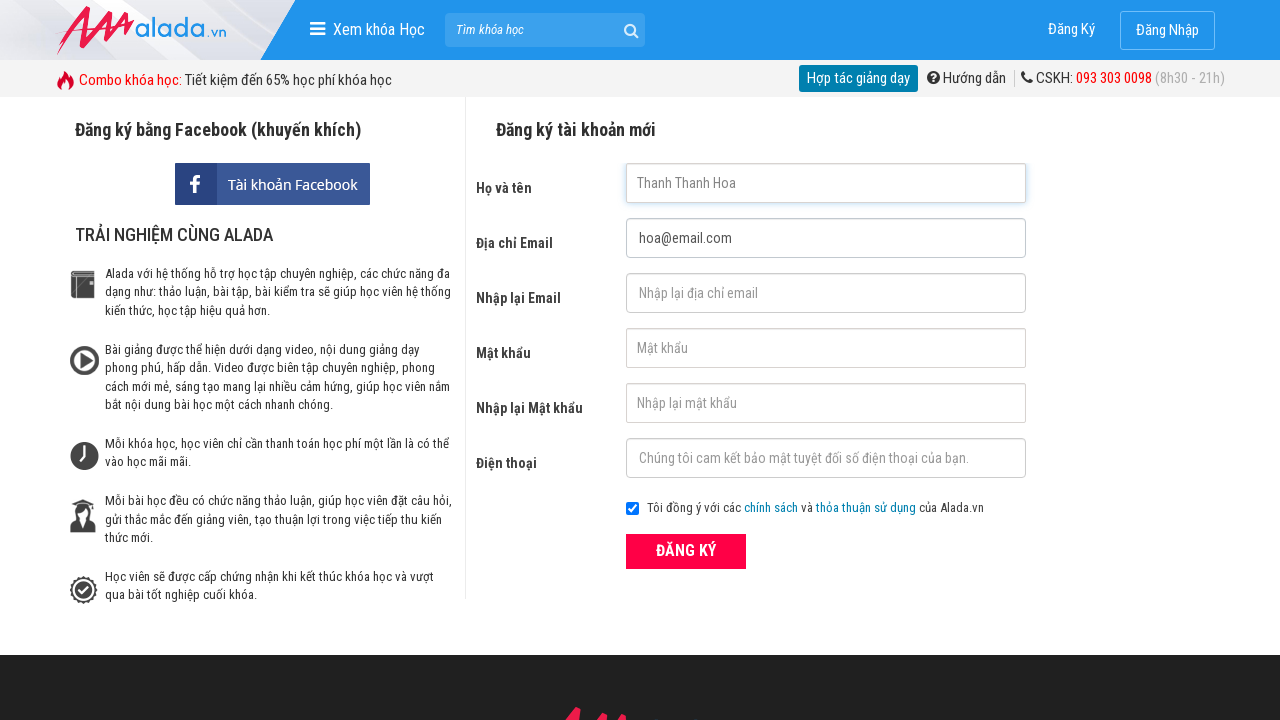

Filled confirm email field with 'hoa01@email.com' (mismatched) on #txtCEmail
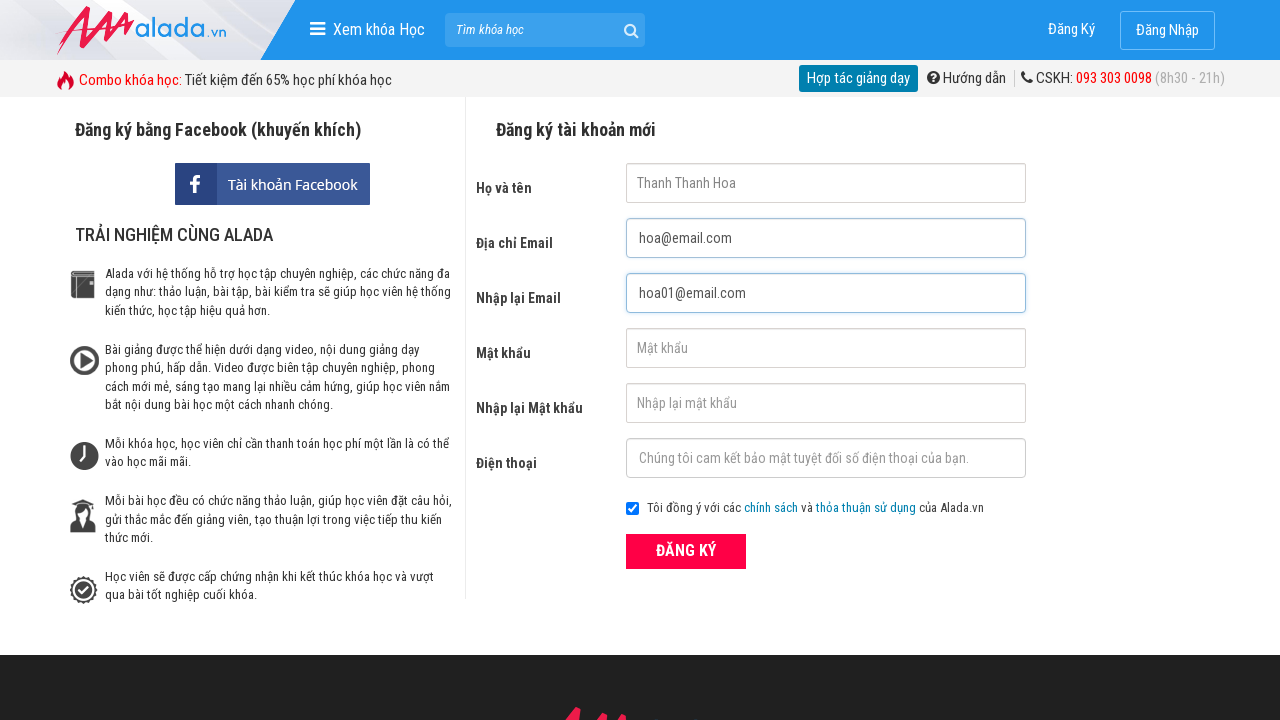

Filled password field with '12345678a' on #txtPassword
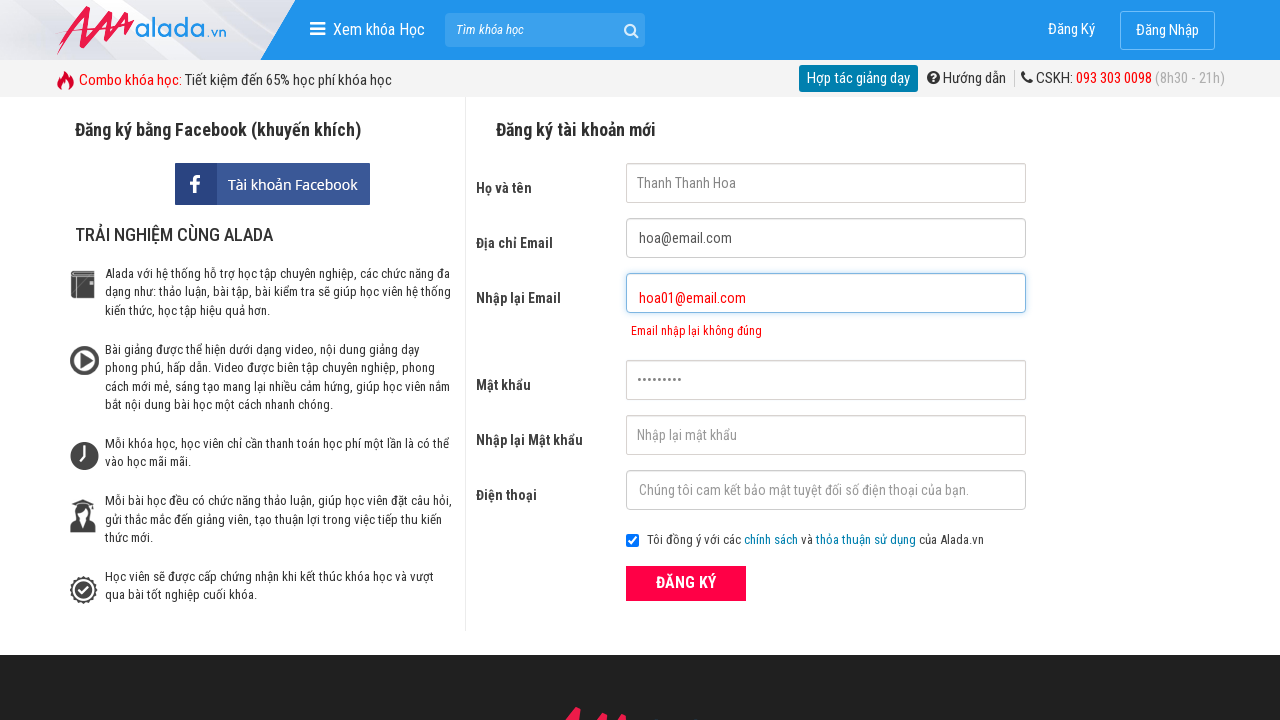

Filled confirm password field with '12345678a' on #txtCPassword
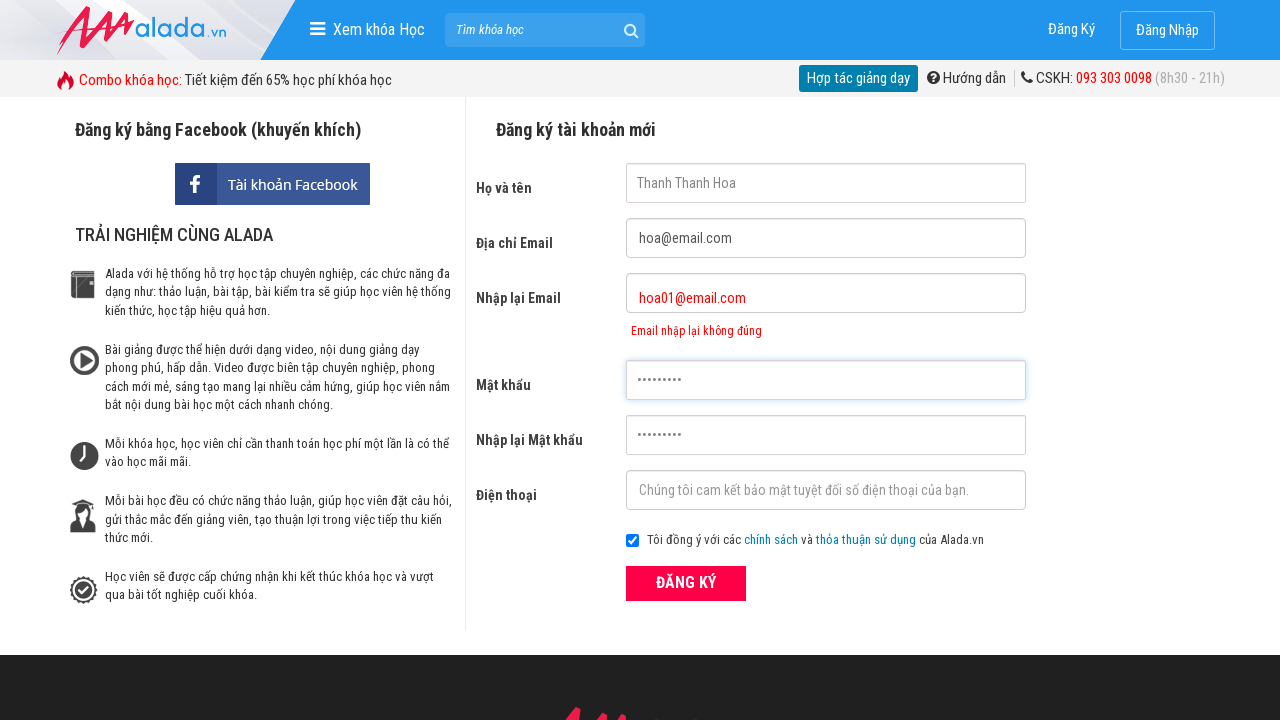

Filled phone field with '0989000989' on #txtPhone
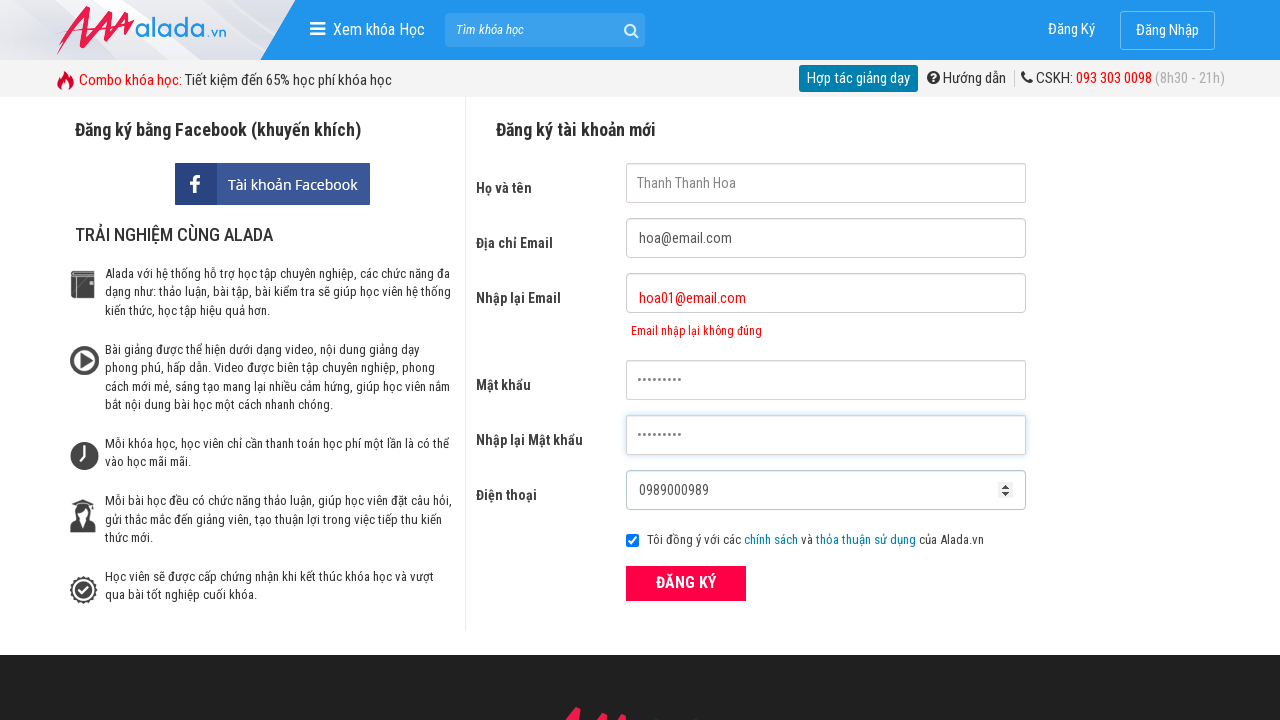

Clicked ĐĂNG KÝ (Register) button at (686, 583) on xpath=//form[@id='frmLogin']//button[text()='ĐĂNG KÝ']
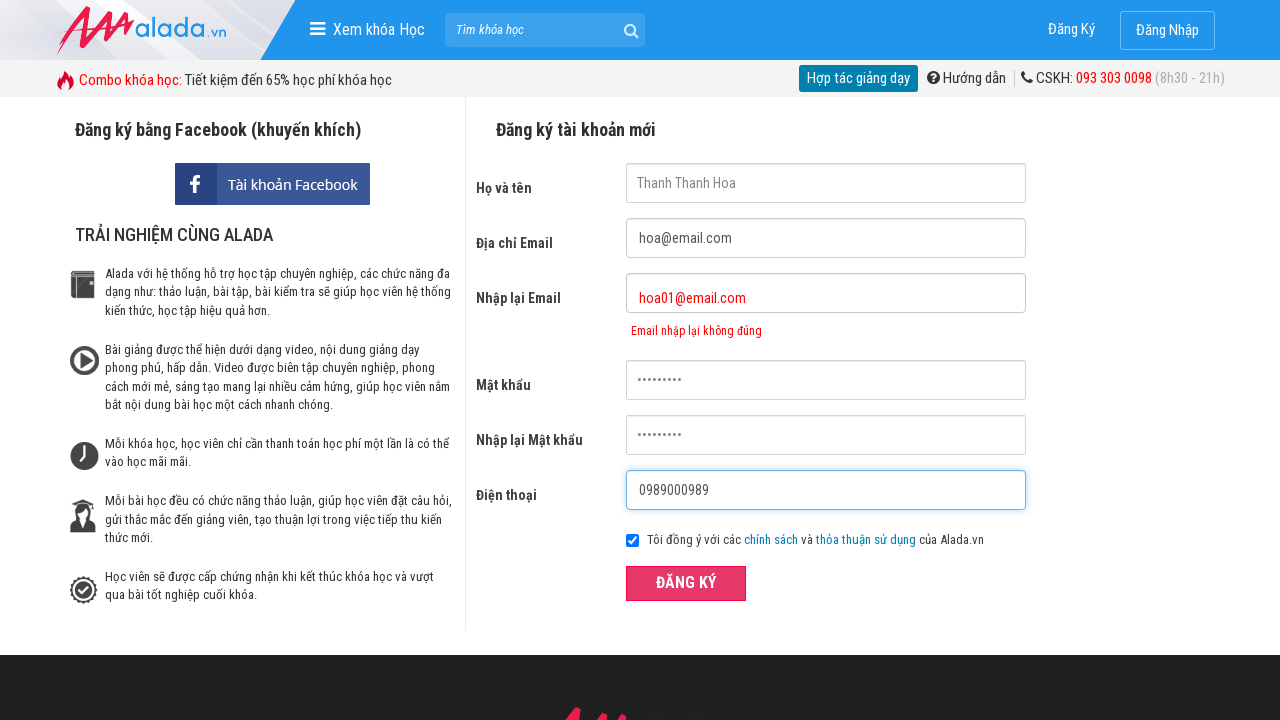

Confirm email error message appeared on form
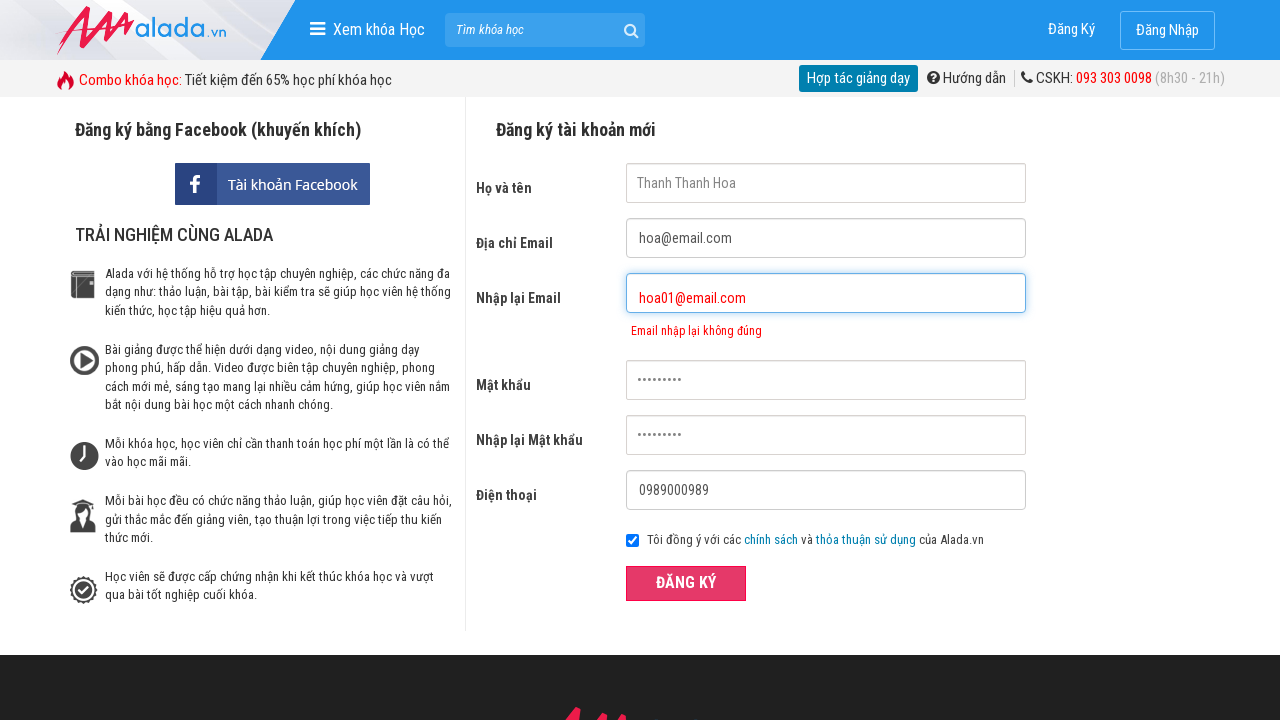

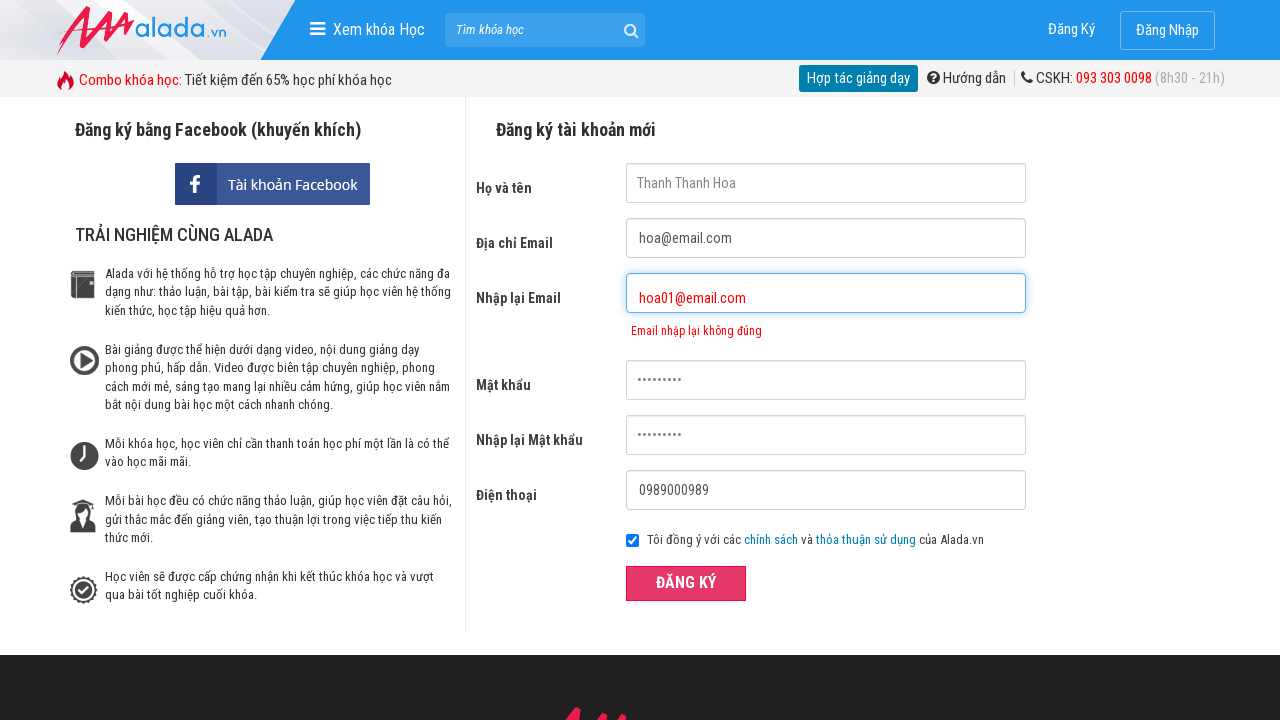